Tests form field interactions by filling a text field with a value and verifying the ability to read field values and placeholder attributes on a registration form.

Starting URL: https://naveenautomationlabs.com/opencart/index.php?route=account/register

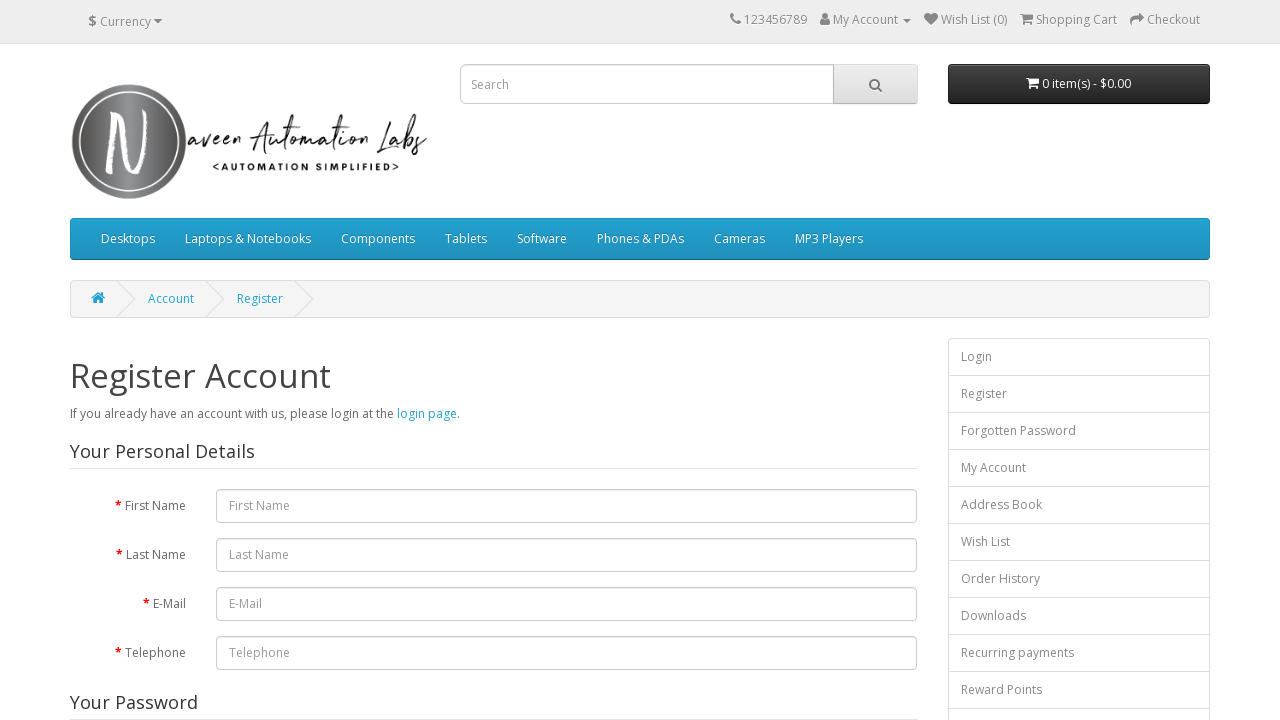

Filled first name field with 'Aditya' on #input-firstname
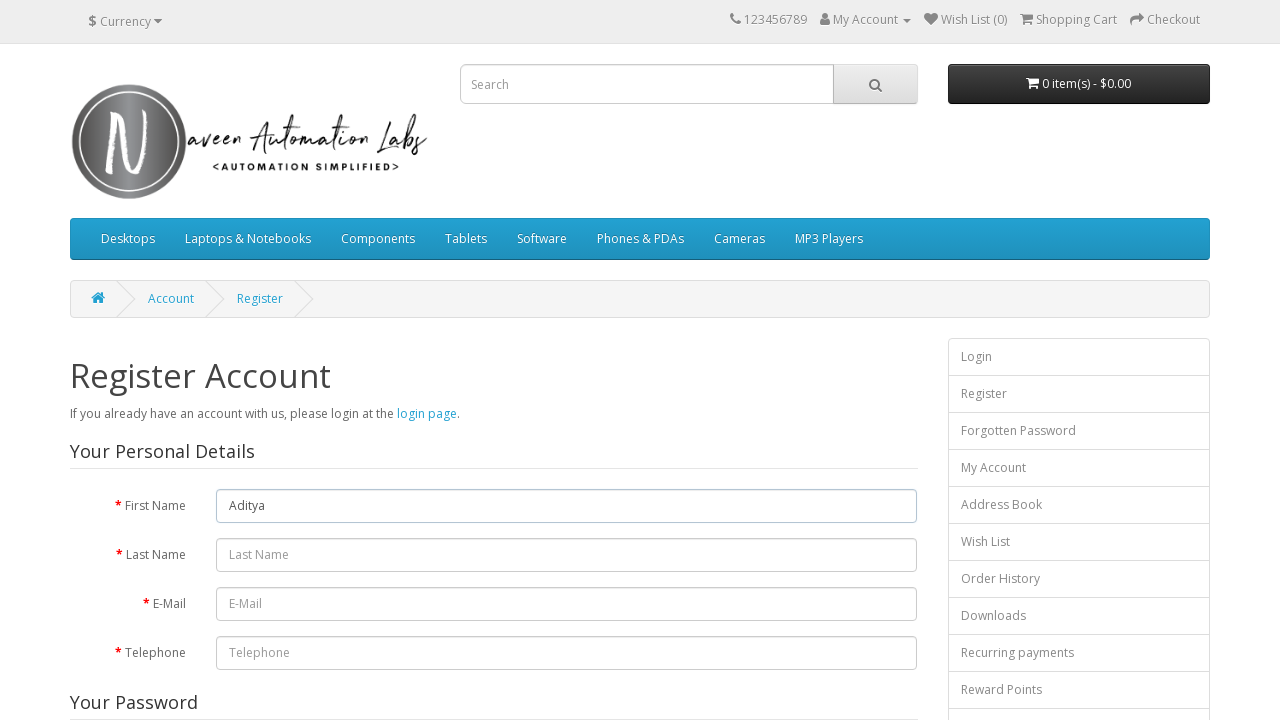

Retrieved first name field value: 'Aditya'
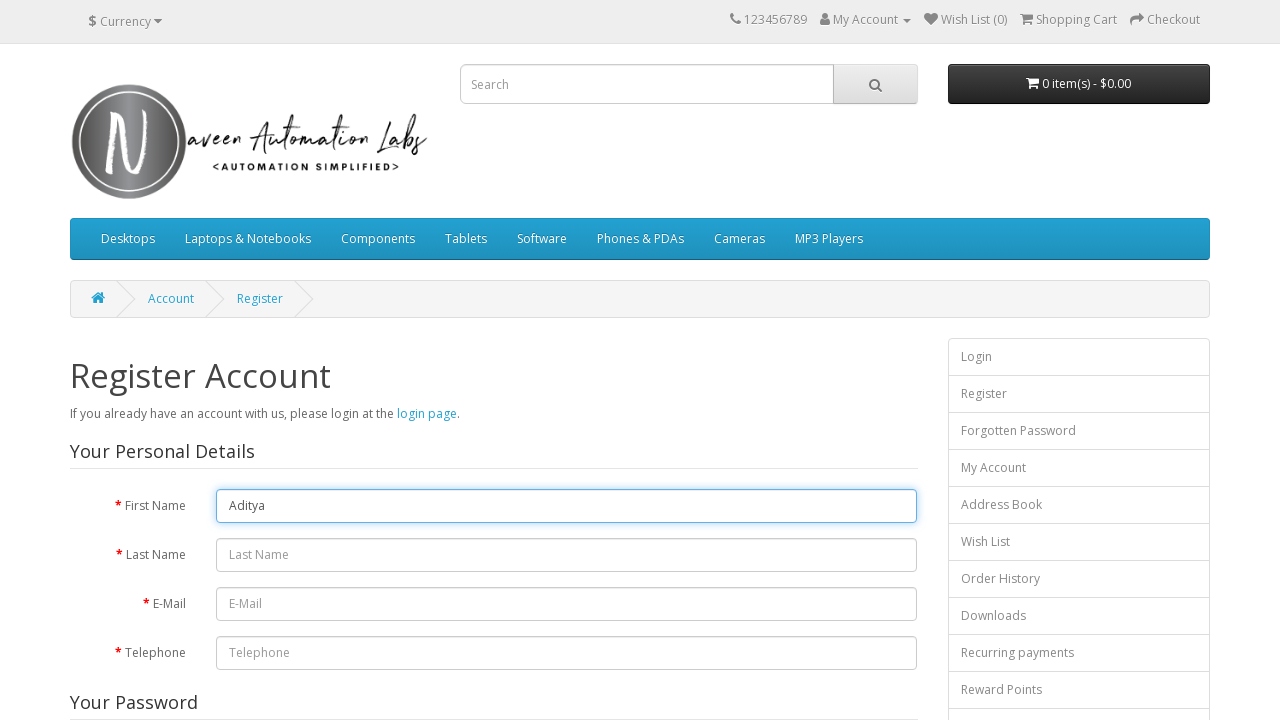

Retrieved last name field placeholder attribute
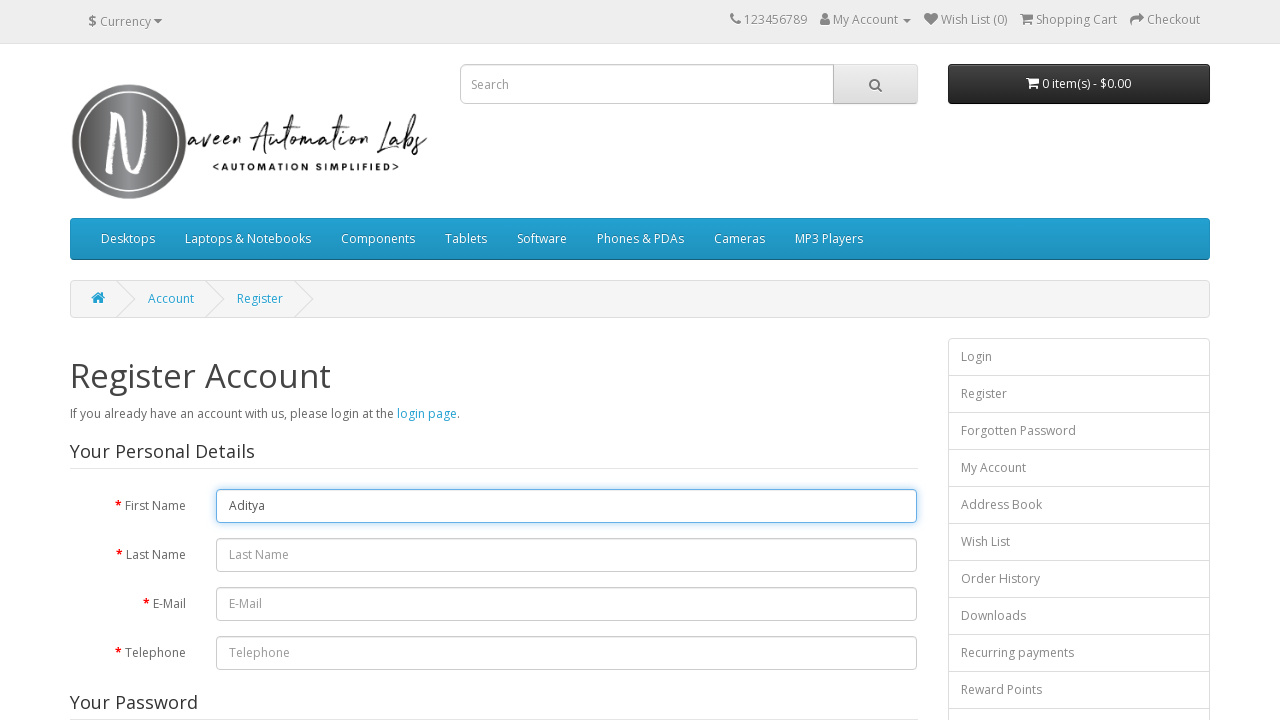

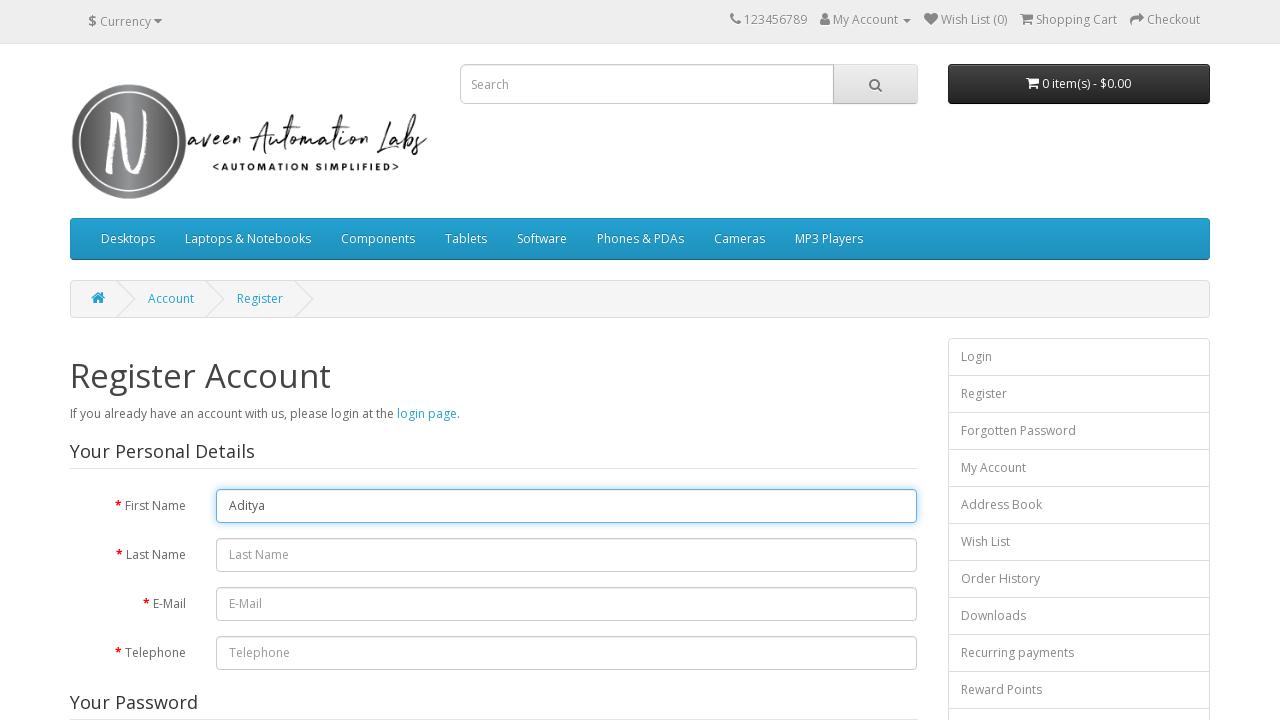